Tests filling a first name field on a registration demo page using JavaScript to set the input value

Starting URL: https://demo.automationtesting.in/Register.html

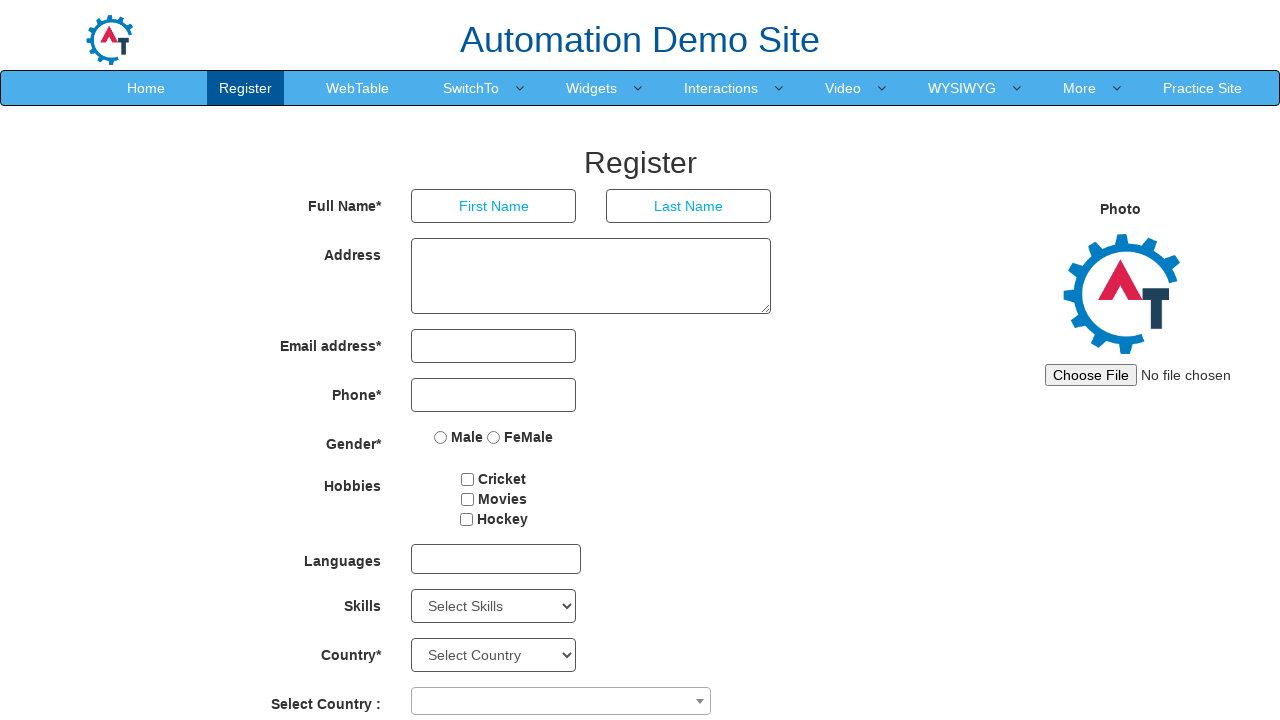

Navigated to registration demo page
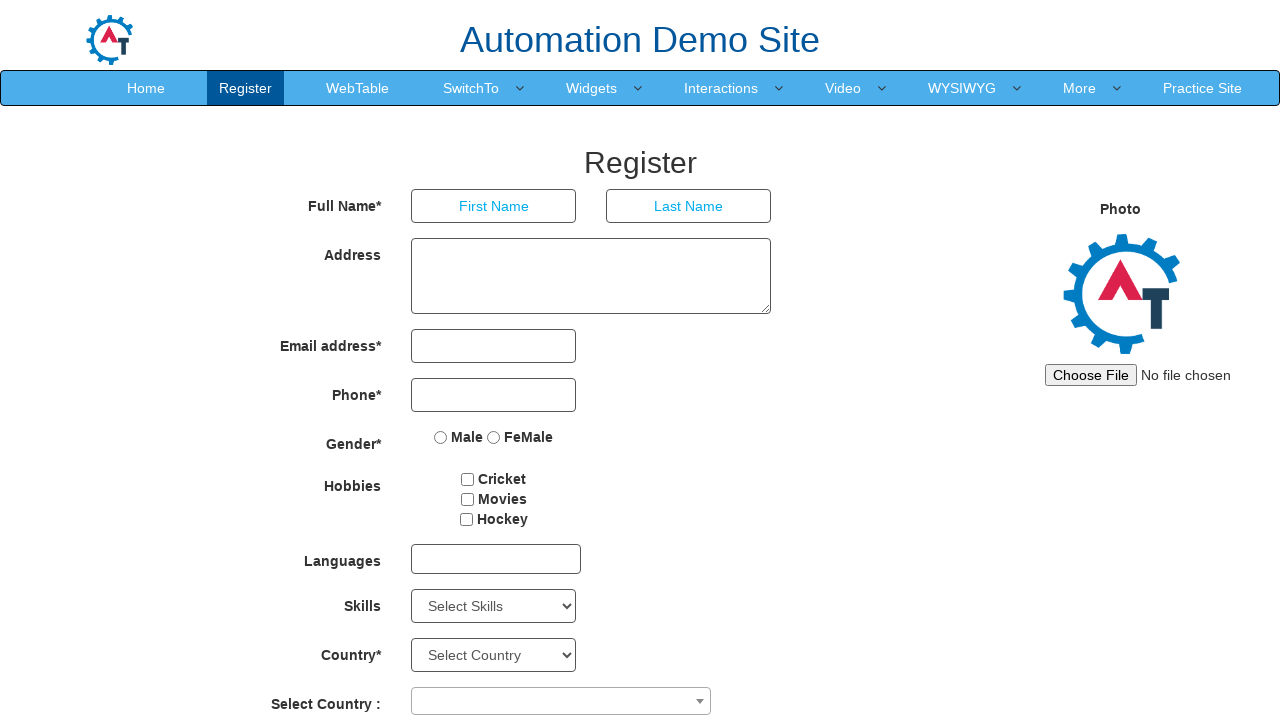

Filled first name field with 'bhuvana' using JavaScript executor on input[ng-model='FirstName']
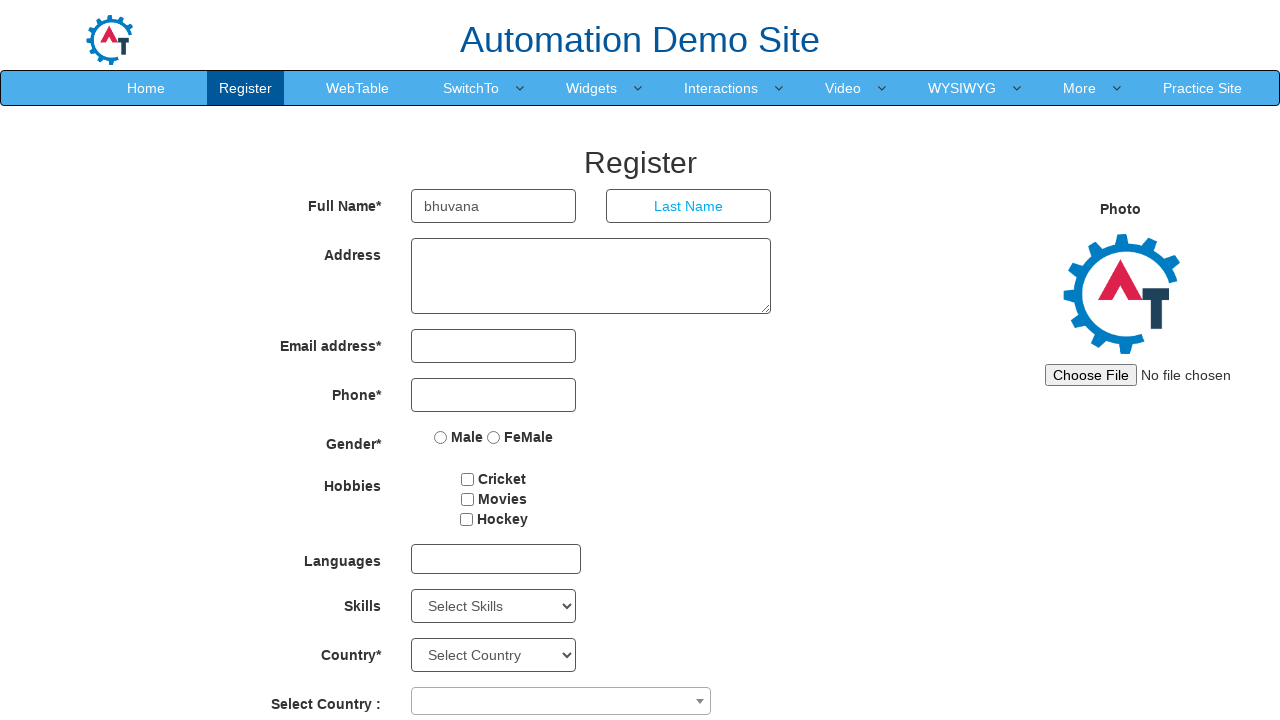

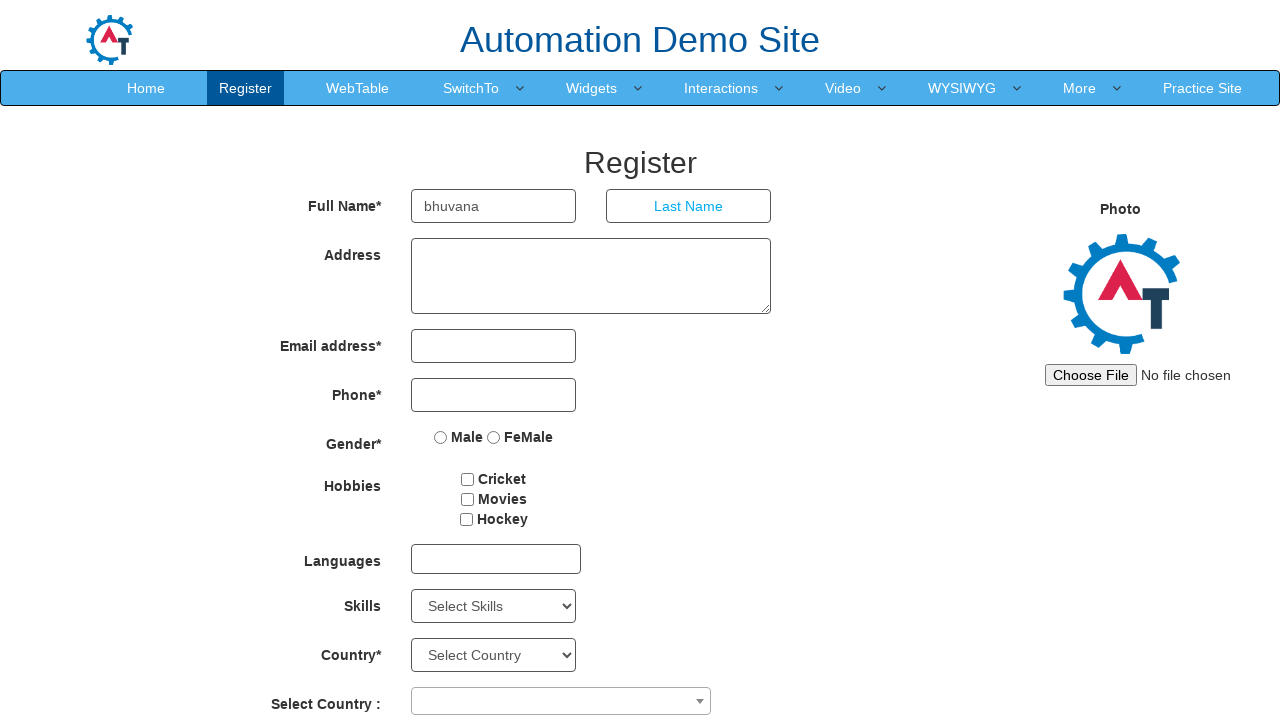